Navigates to JPL Space images page and clicks the full image button to view the featured Mars image

Starting URL: https://data-class-jpl-space.s3.amazonaws.com/JPL_Space/index.html

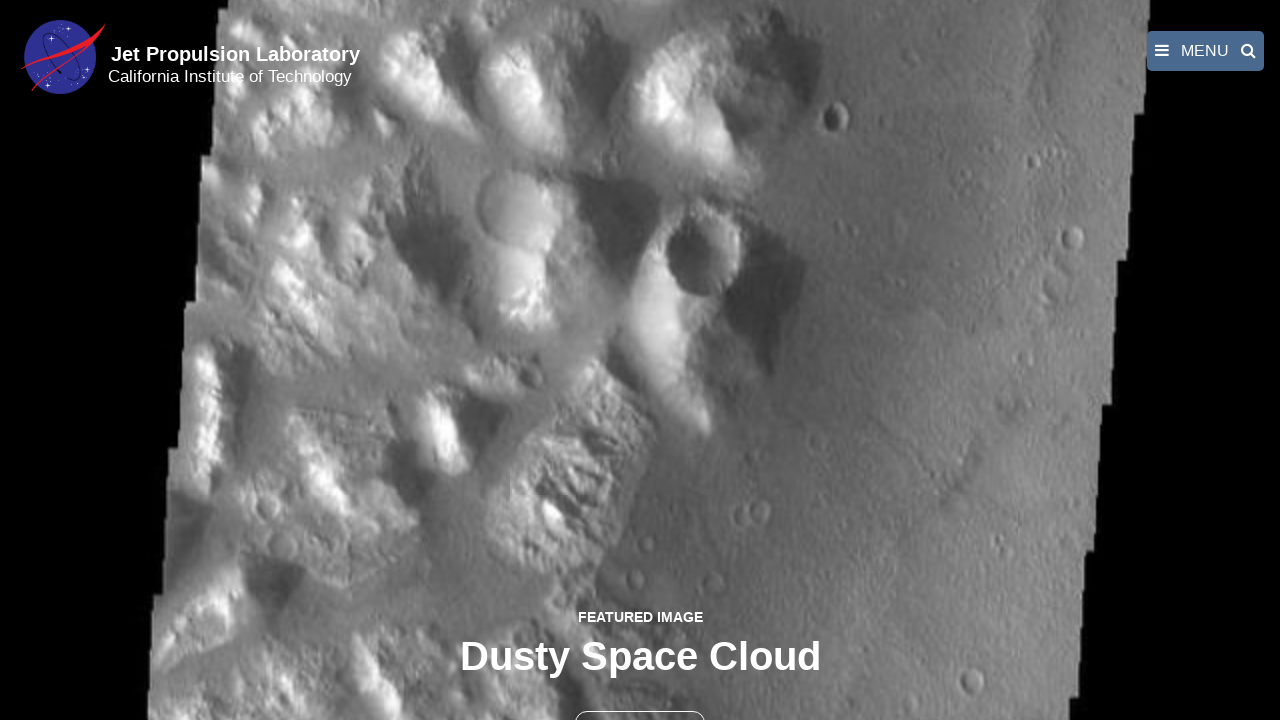

Navigated to JPL Space images page
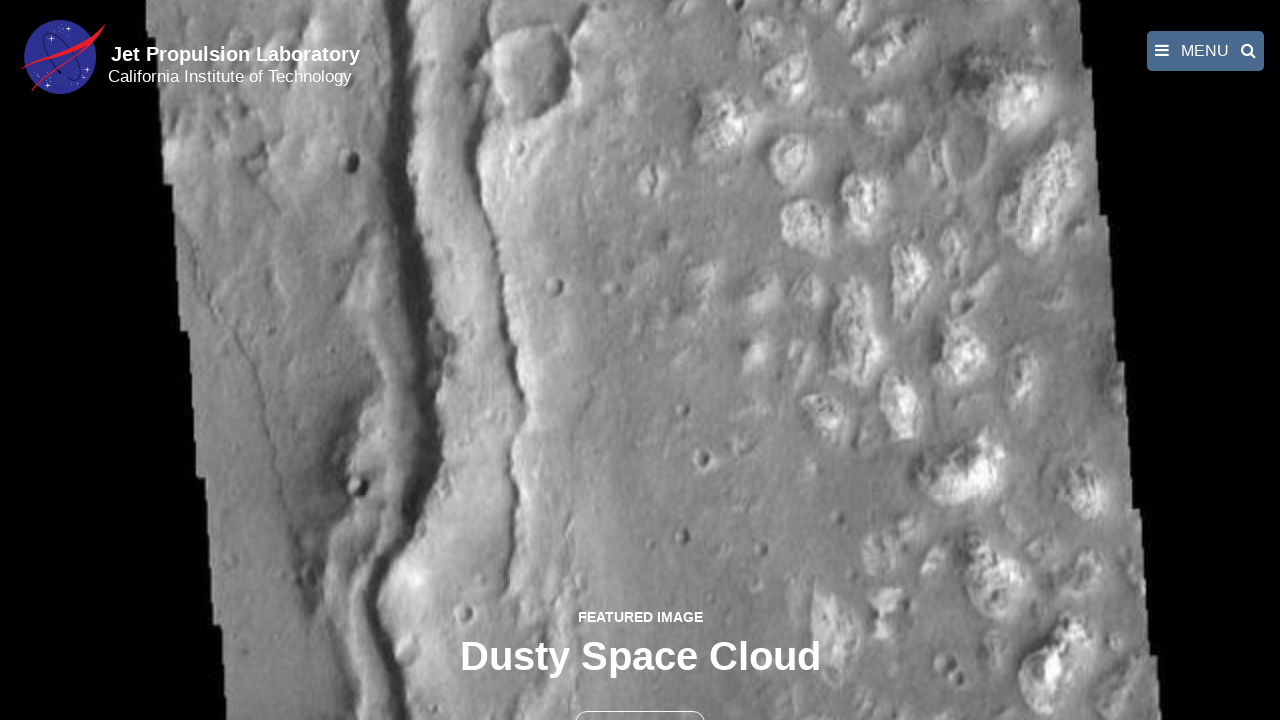

Clicked the full image button to view featured Mars image at (640, 699) on button >> nth=1
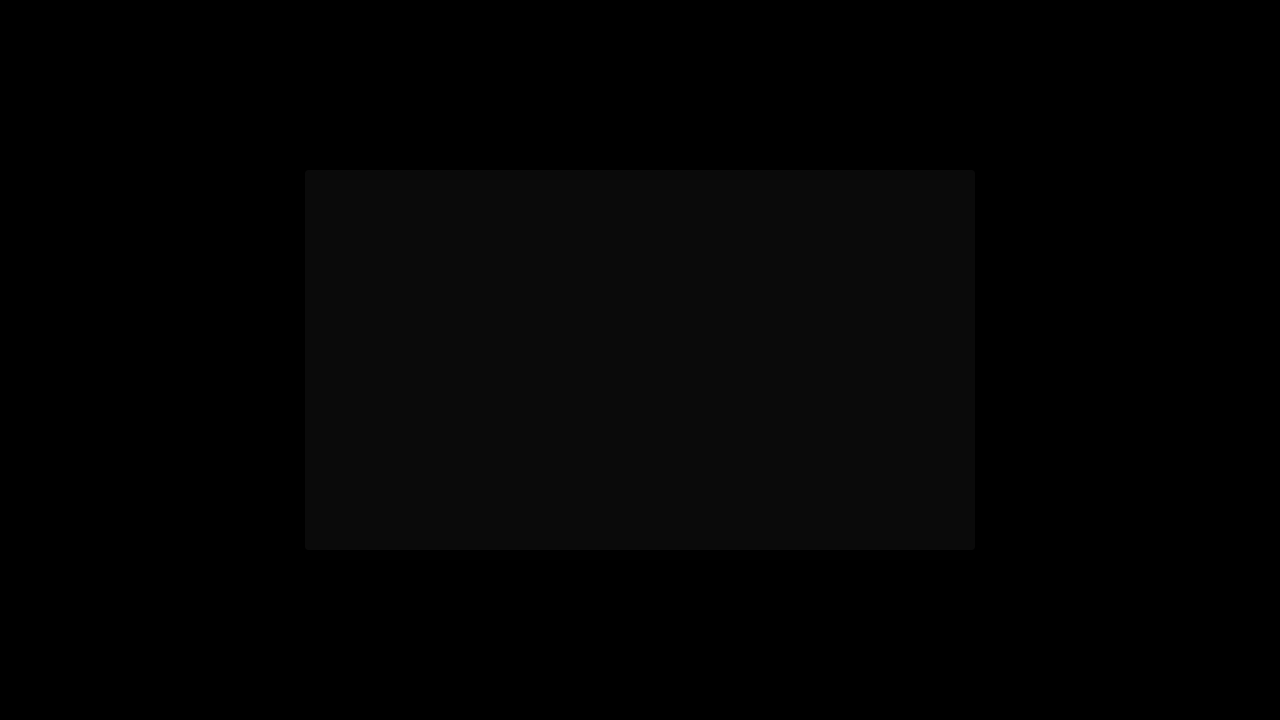

Full-size featured image loaded in fancybox
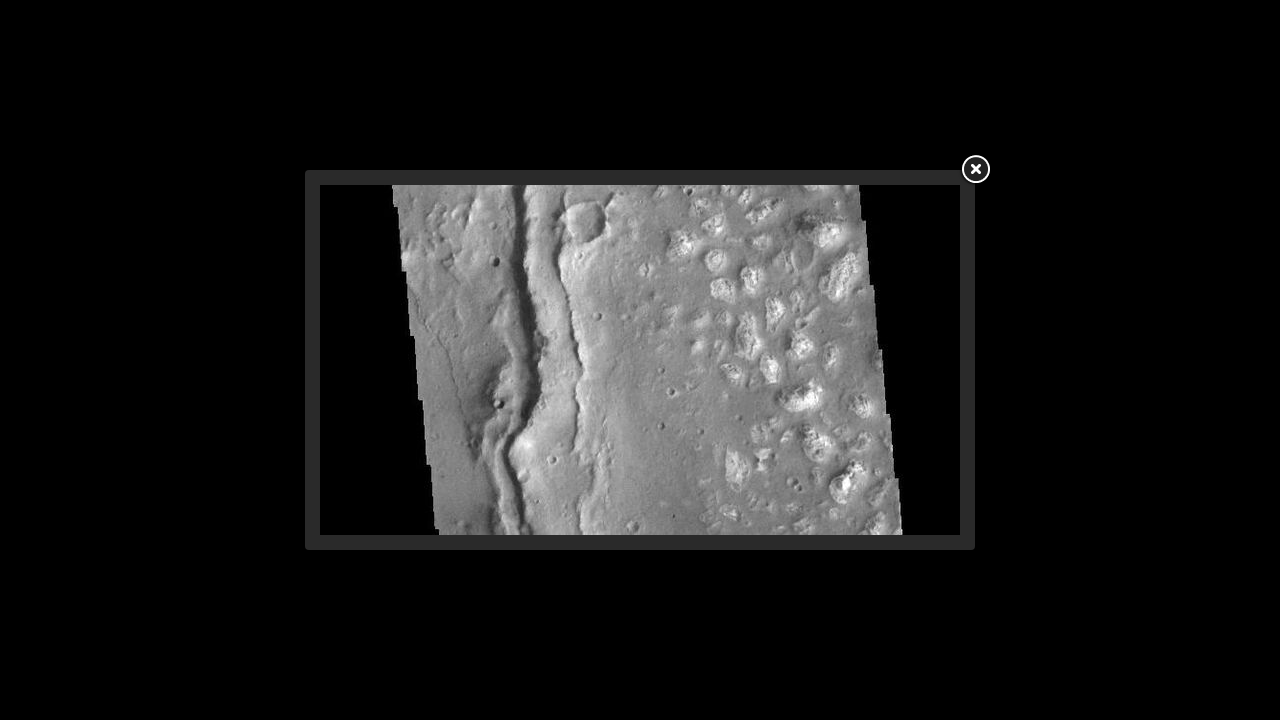

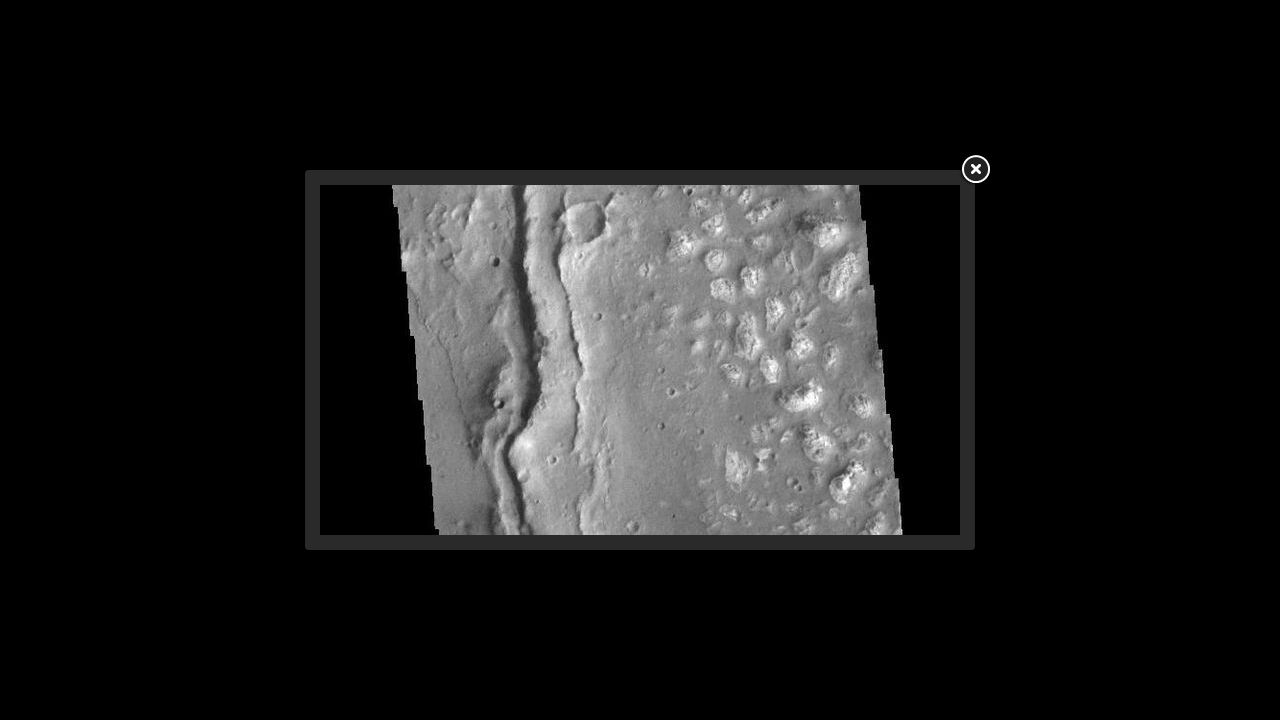